Attempts to find an error message element and verify its text is null/empty

Starting URL: https://www.alexanderwatch.com/

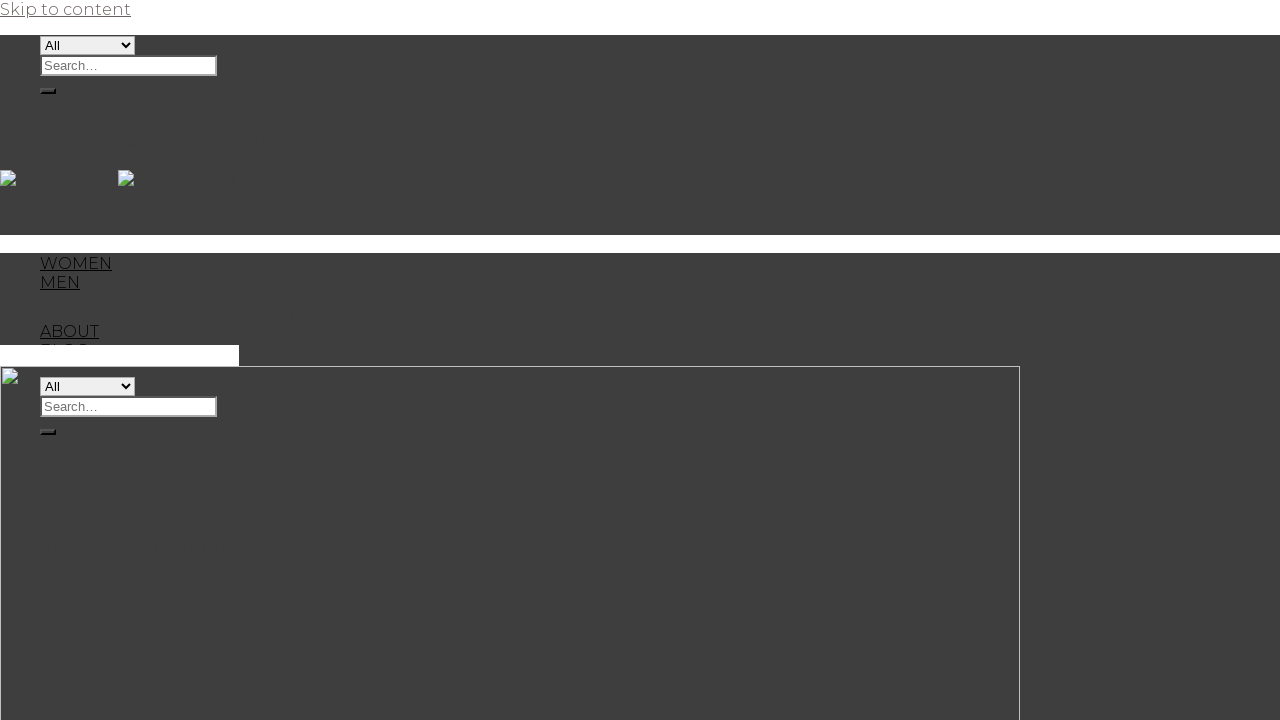

Navigated to Alexander Watch homepage
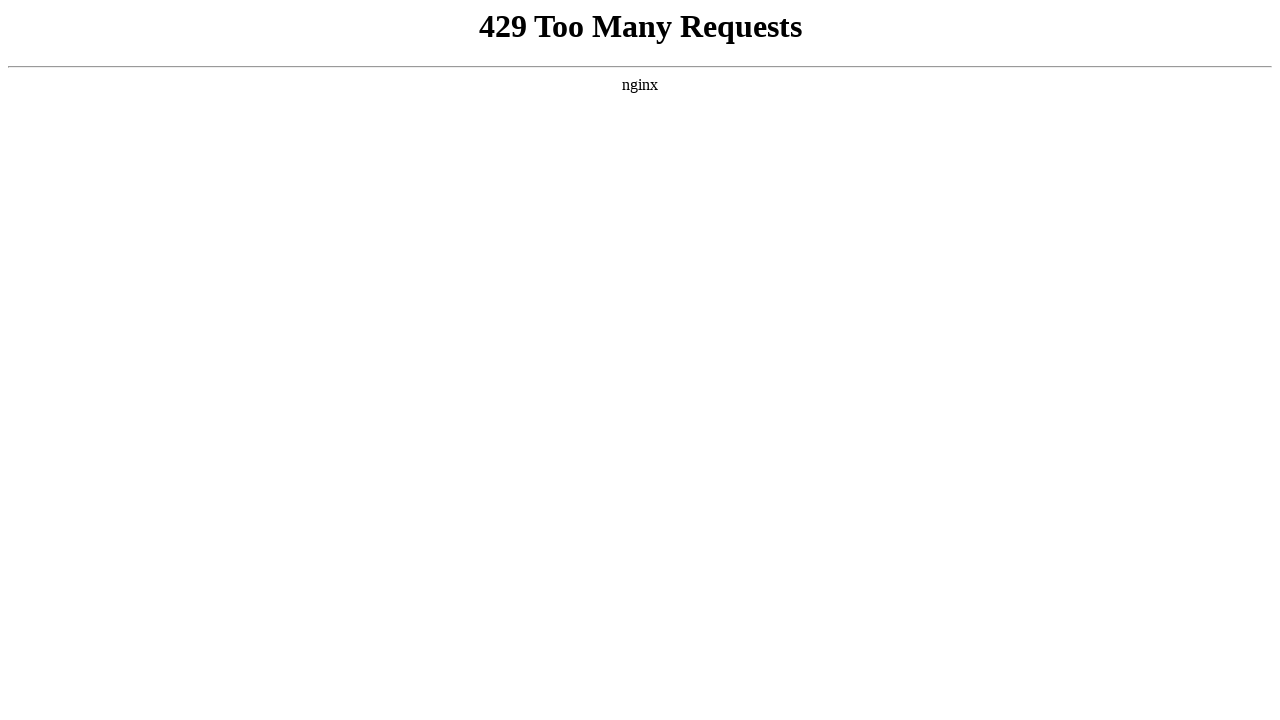

Located error message element selector
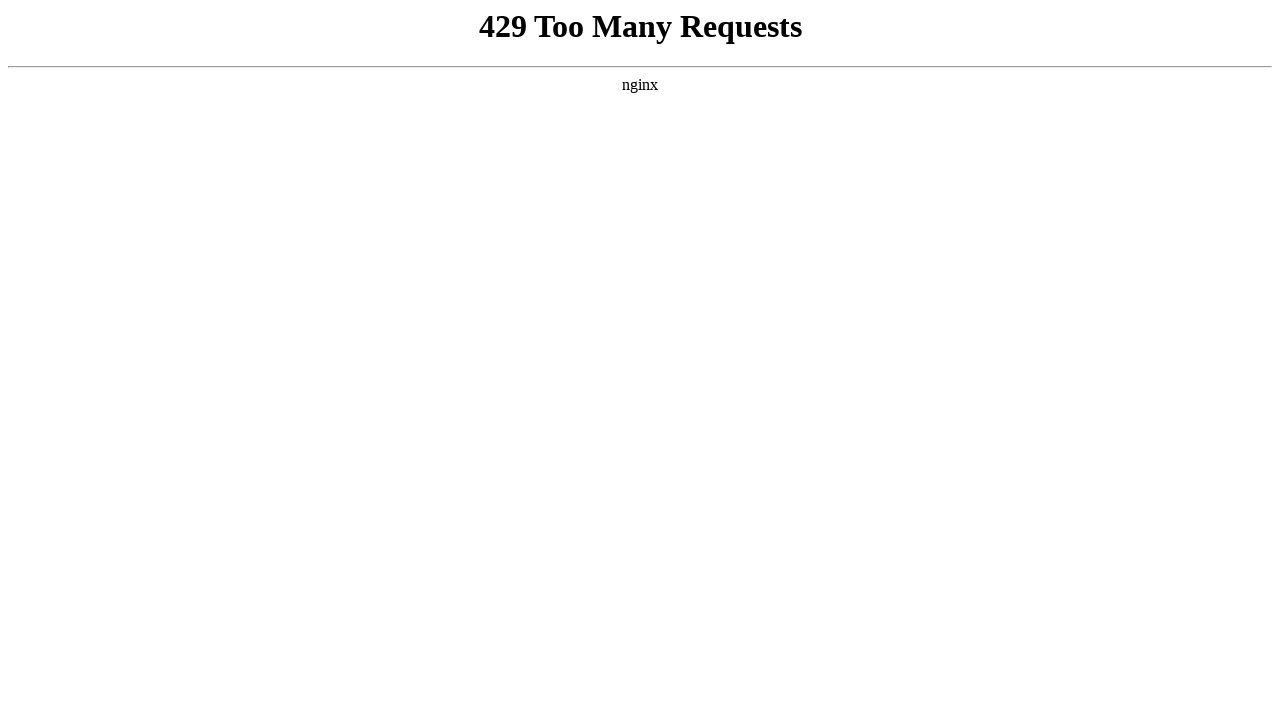

Error message element not found on page - assertion passed
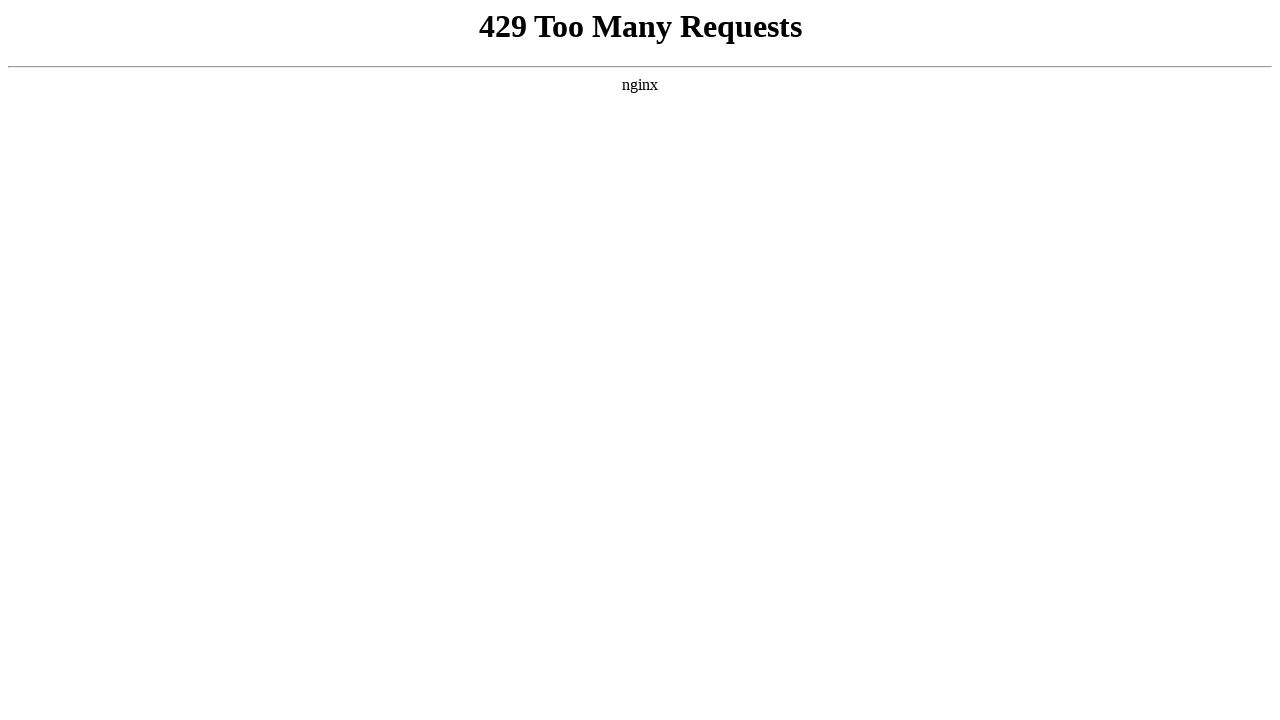

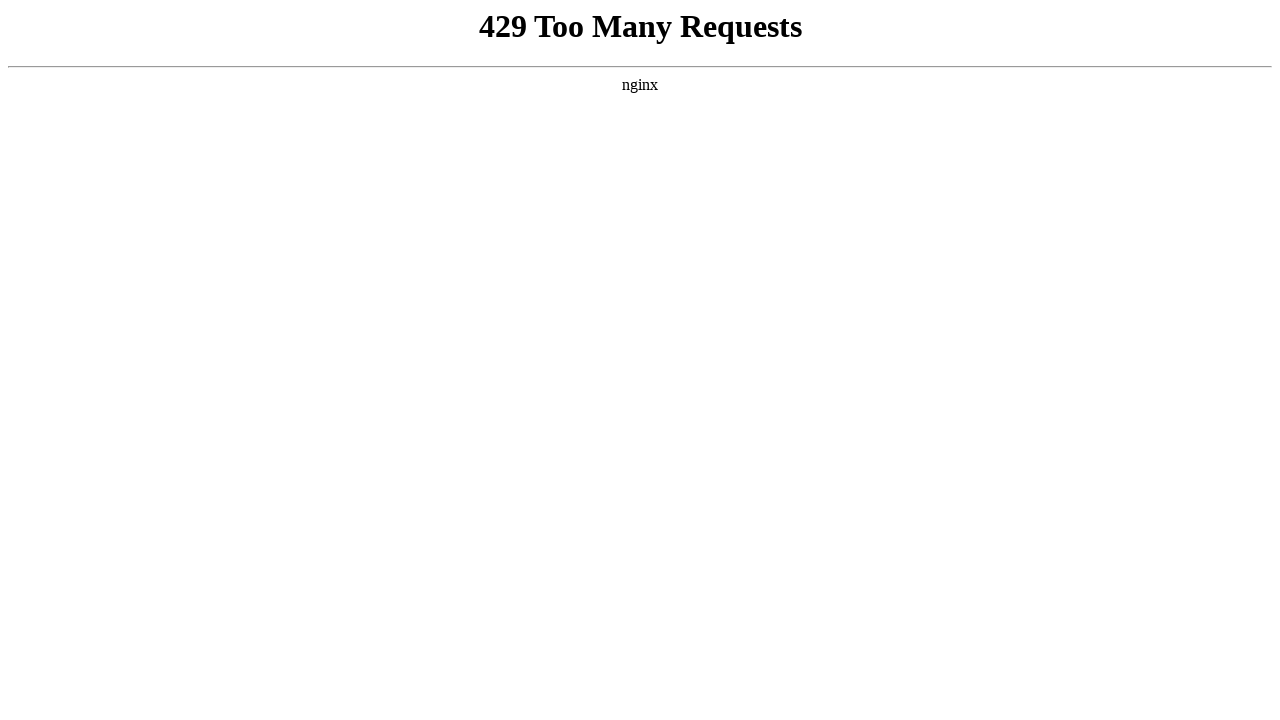